Tests floating menu visibility by manually scrolling with mouse wheel and verifying menu items remain visible

Starting URL: https://the-internet.herokuapp.com

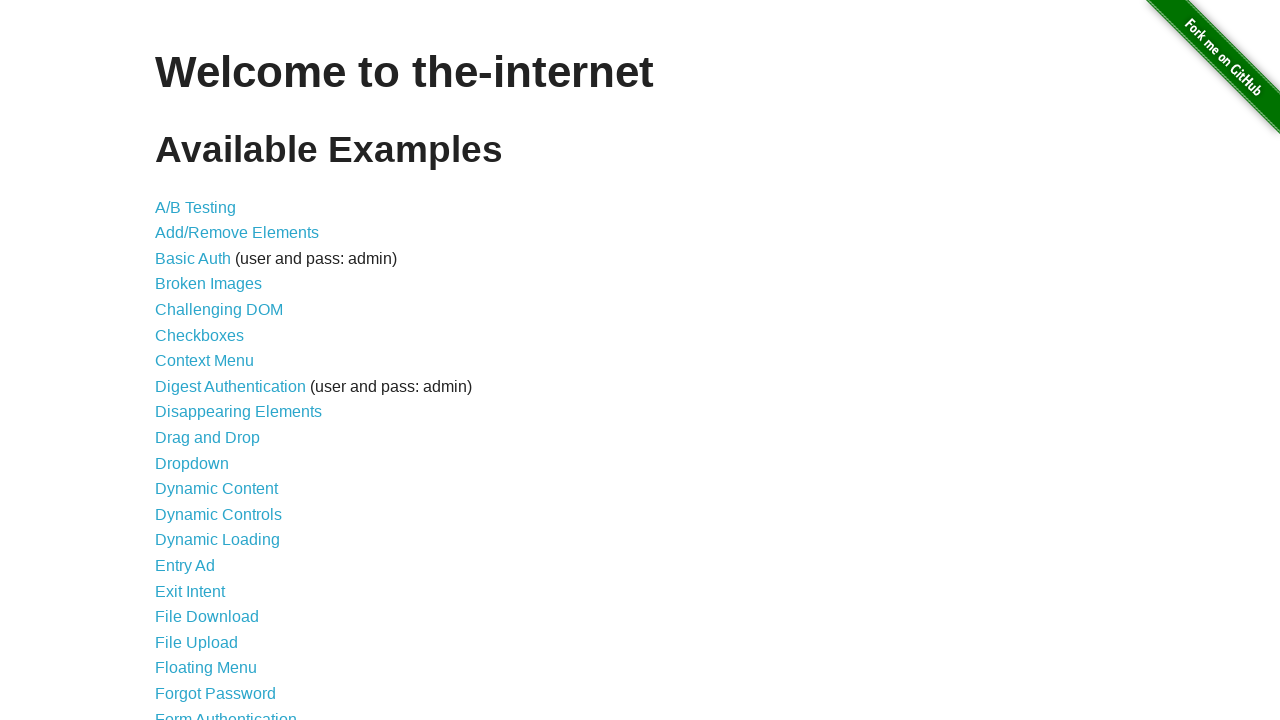

Clicked on Floating Menu link at (206, 668) on internal:role=link[name="Floating Menu"i]
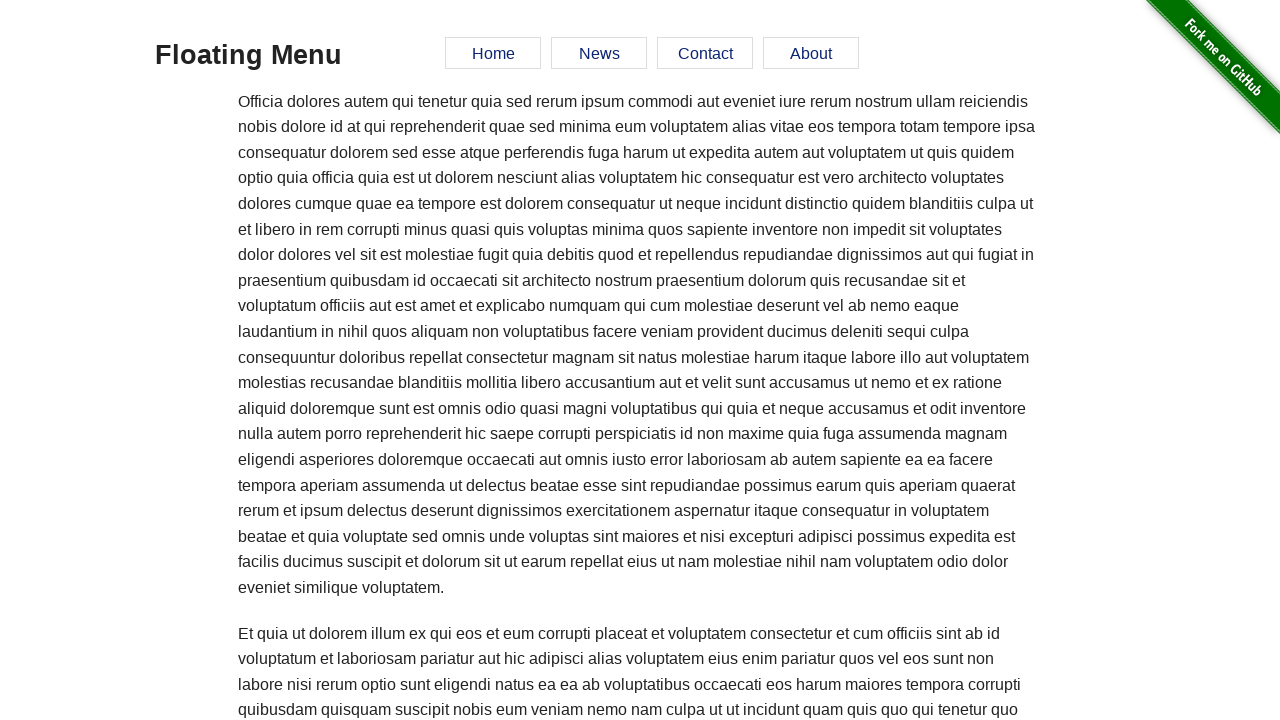

Waited 1500ms for page to load
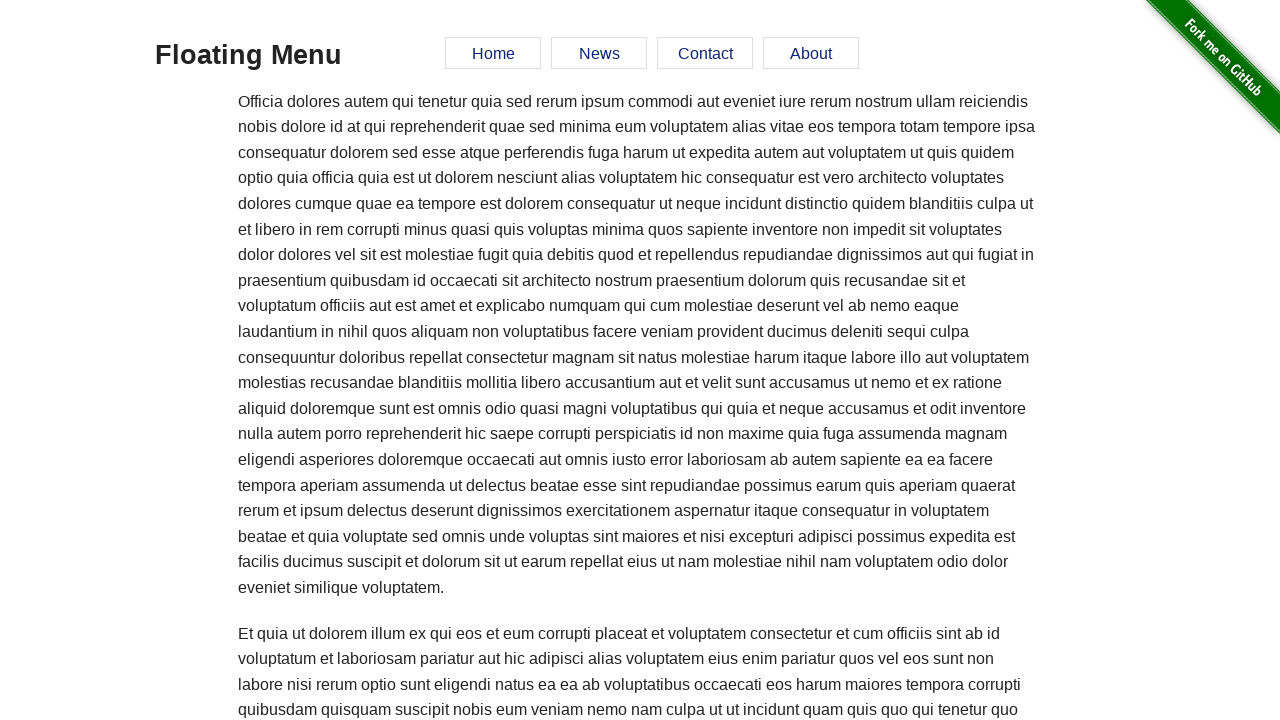

Scrolled down 1000px using mouse wheel
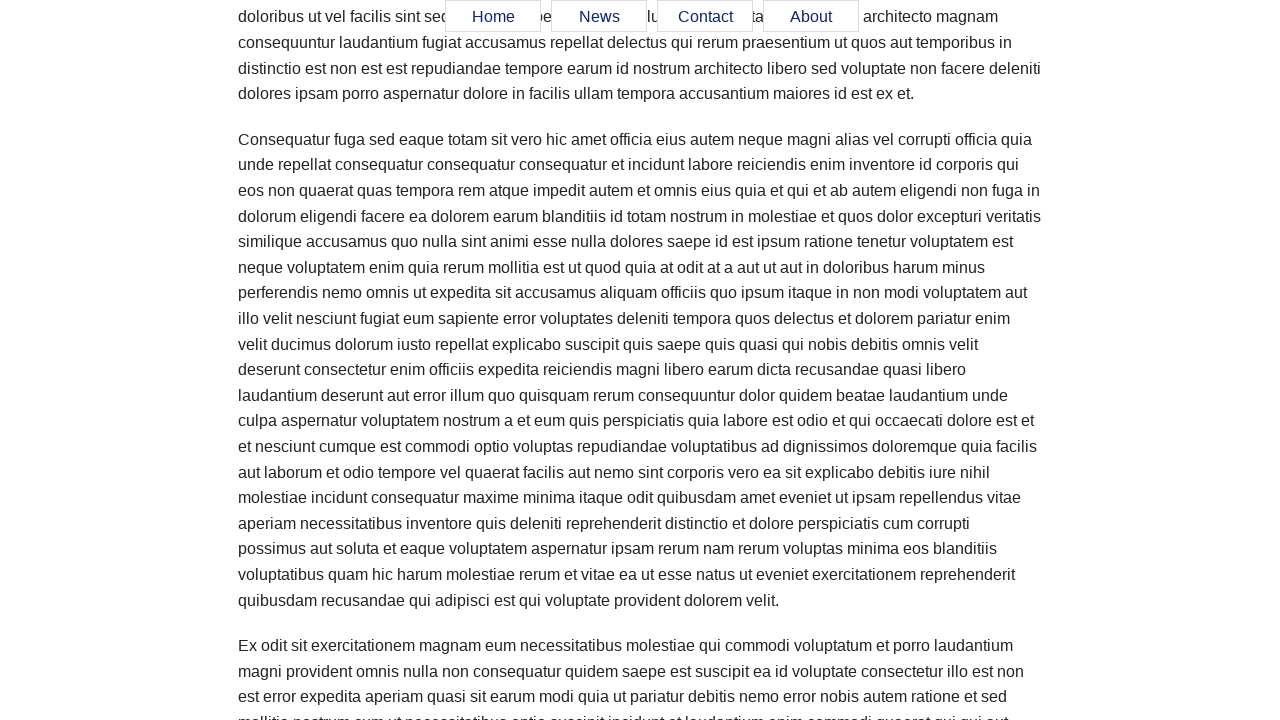

Waited 500ms after first scroll
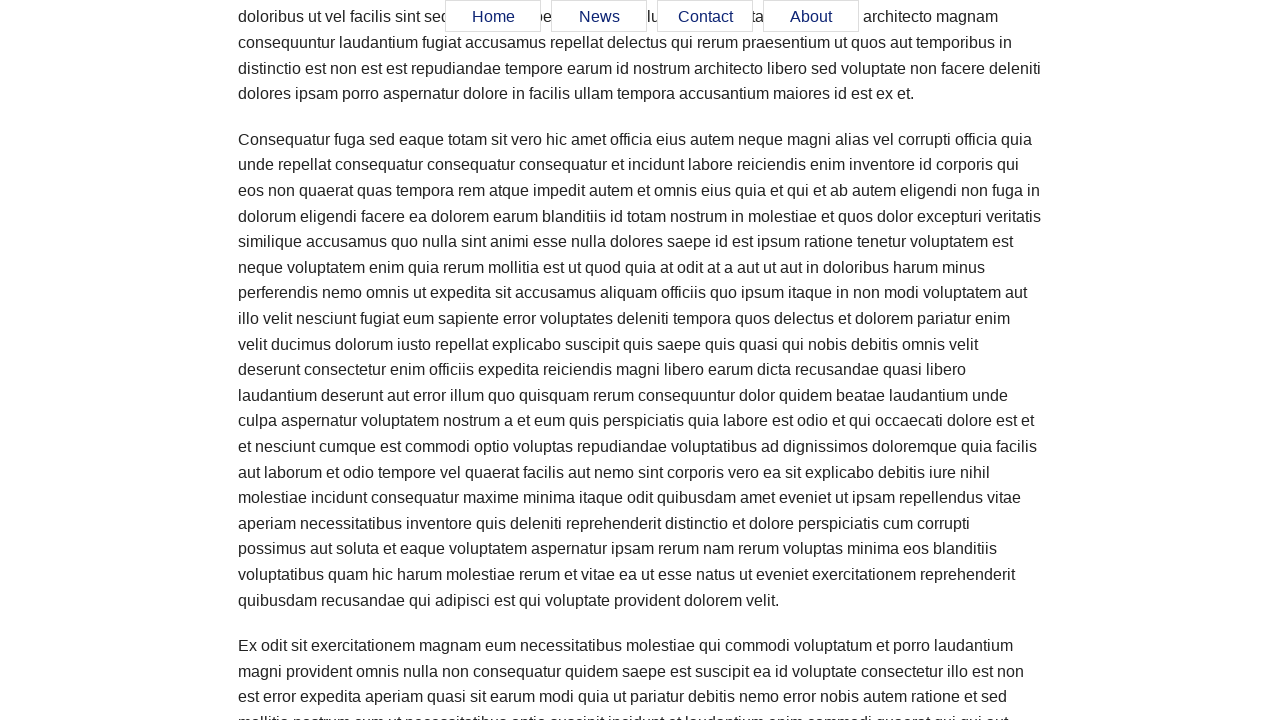

Scrolled down another 1000px using mouse wheel
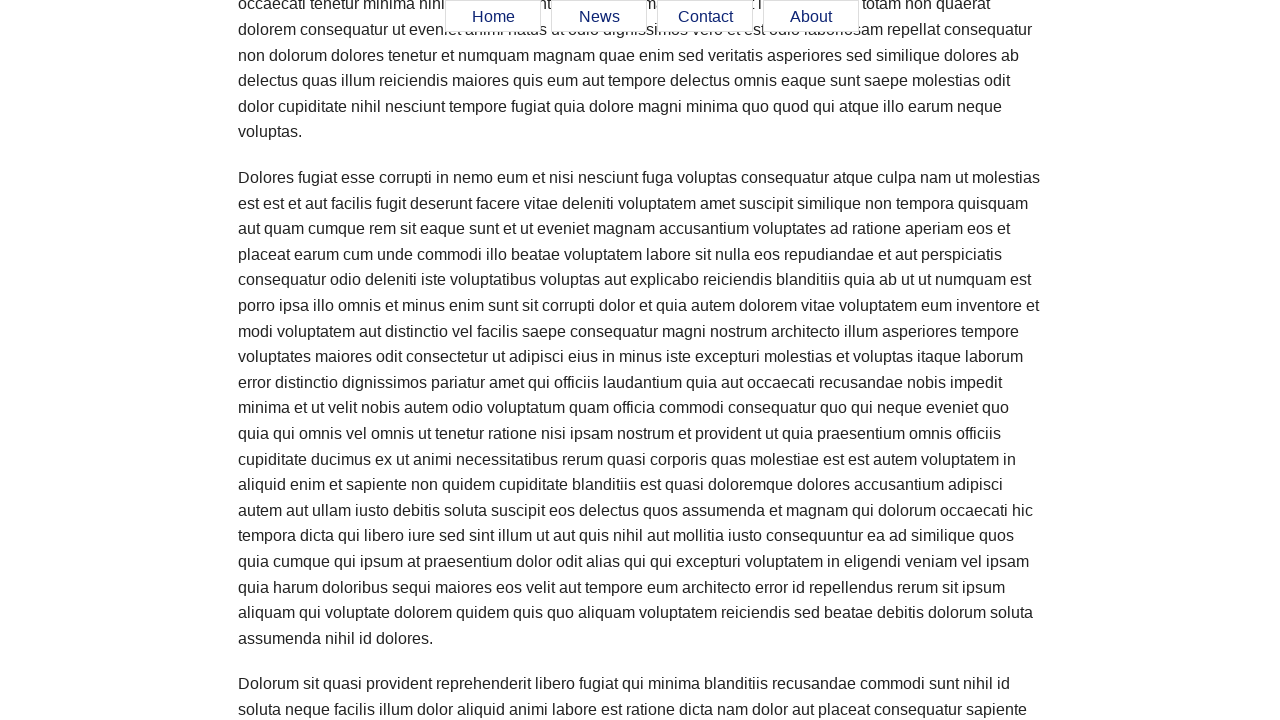

Waited 500ms after second scroll
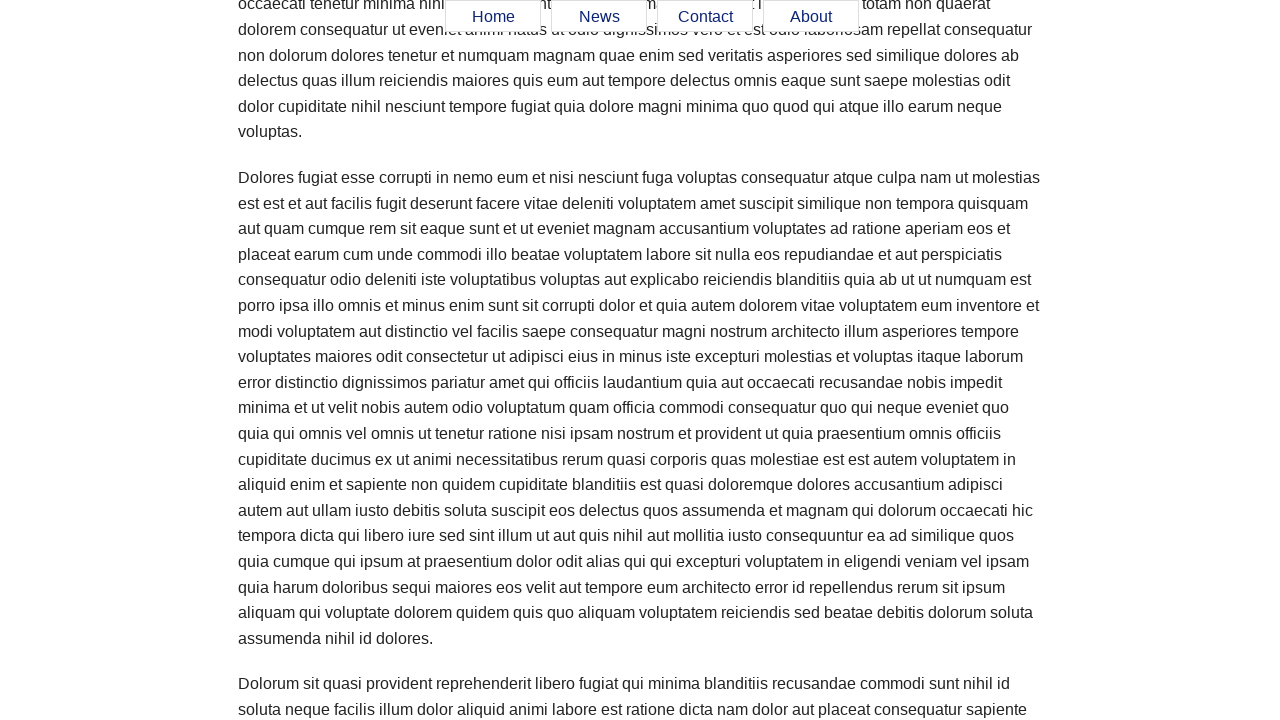

Scrolled down 3000px using mouse wheel
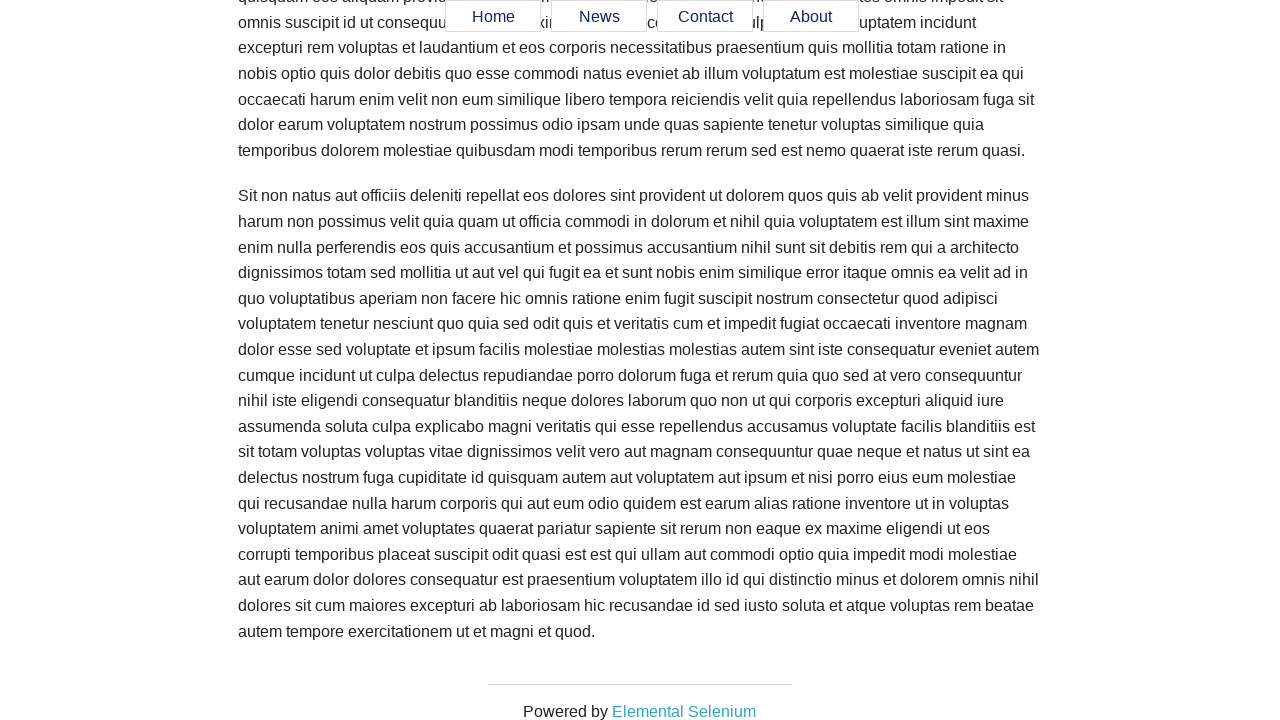

Waited 500ms after third scroll
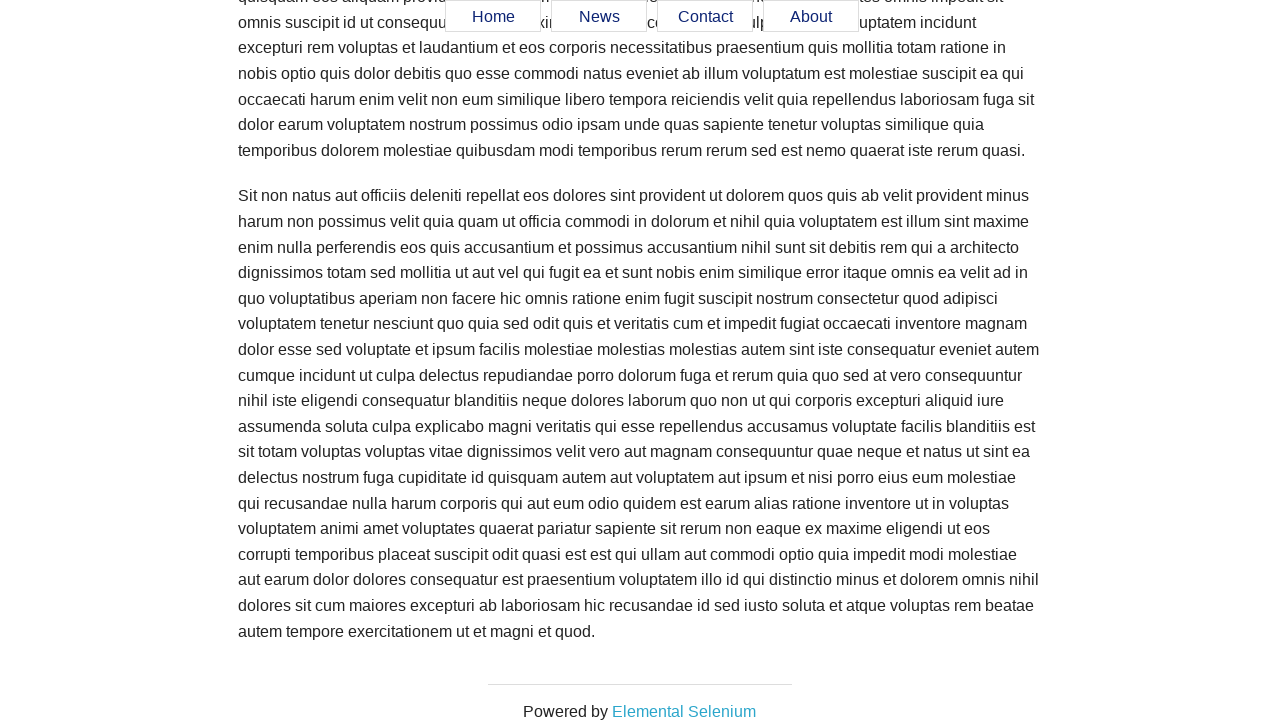

Scrolled down another 3000px using mouse wheel
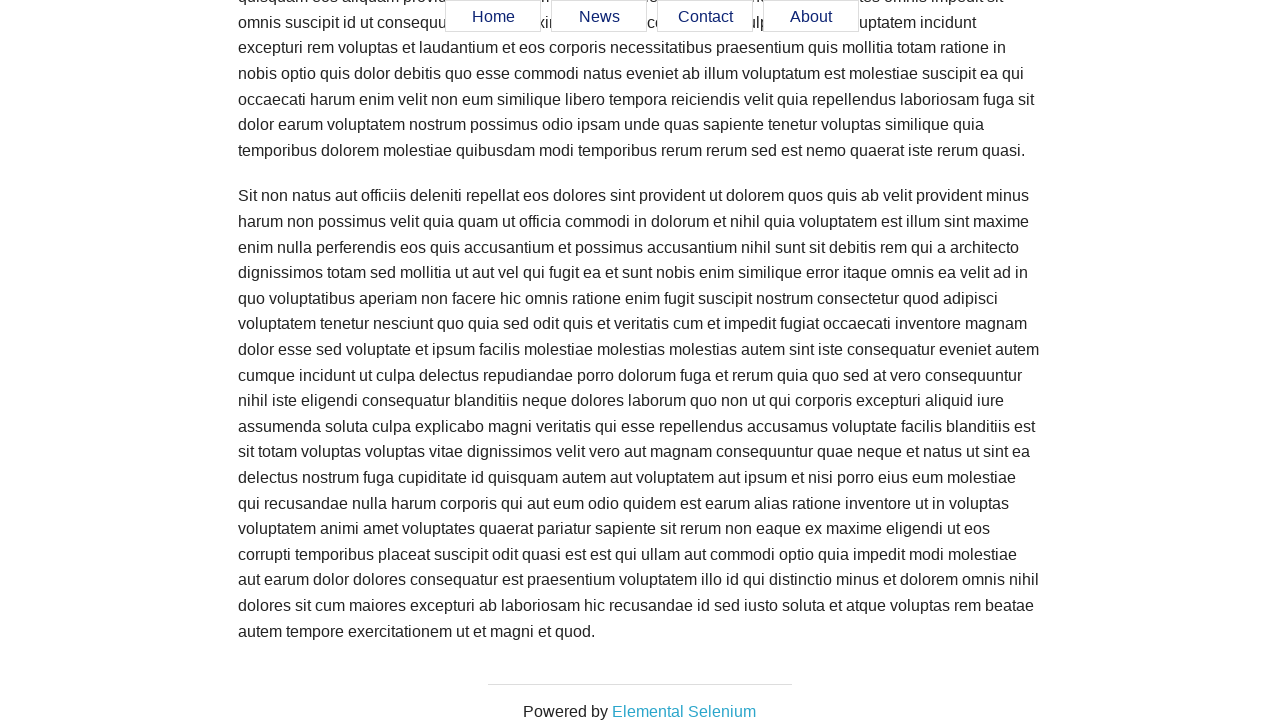

Verified home menu item is visible after scrolling
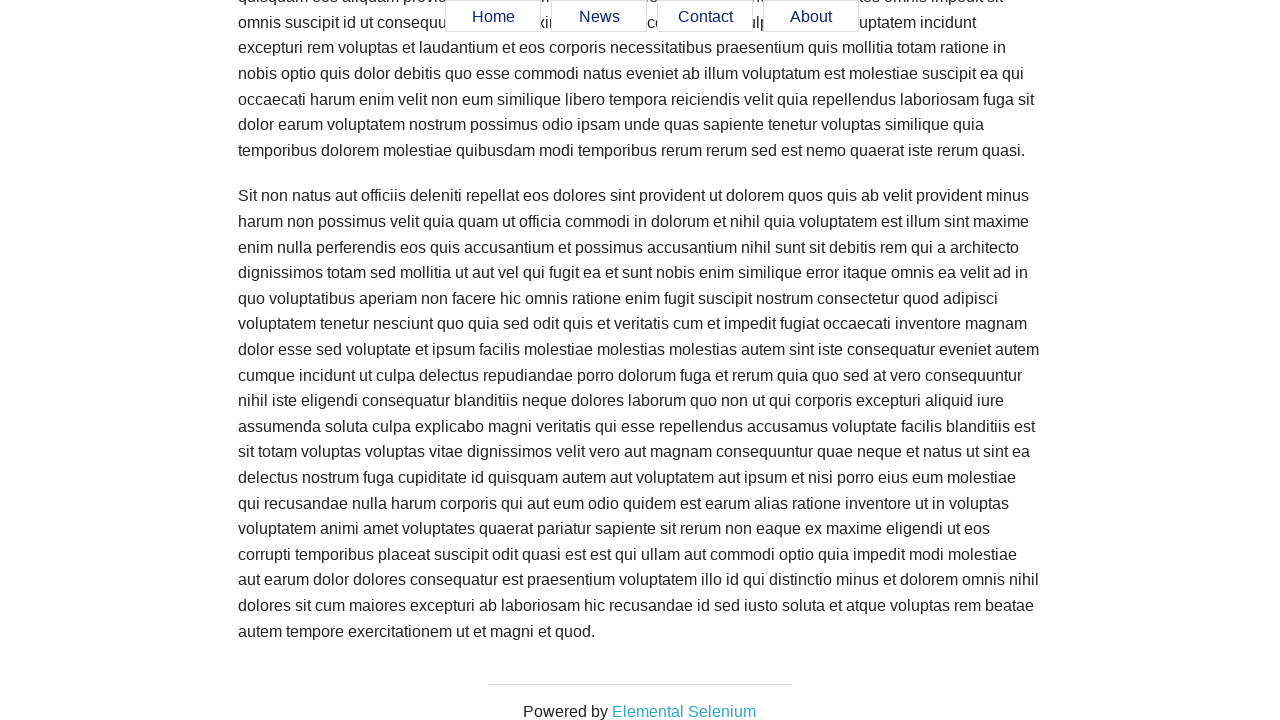

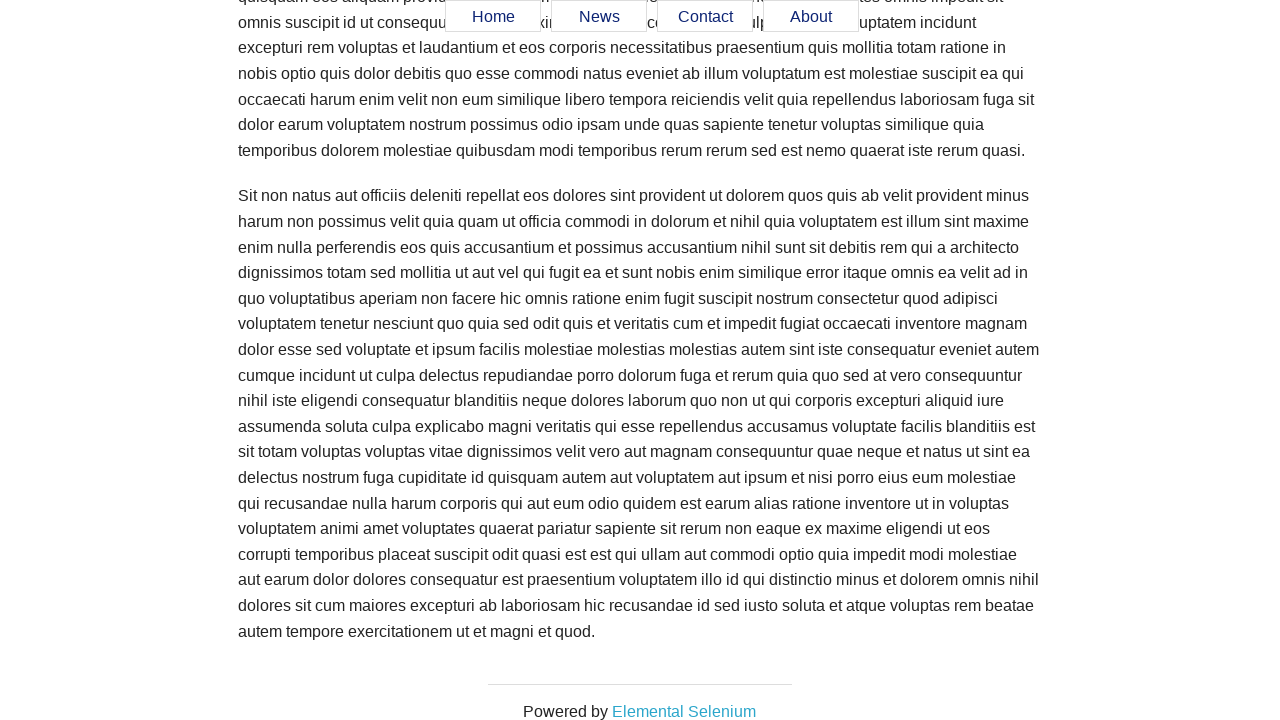